Tests double-click functionality by navigating to jQuery dblclick documentation page, switching to an iframe, scrolling to a blue box element, and performing a double-click action on it.

Starting URL: https://api.jquery.com/dblclick/

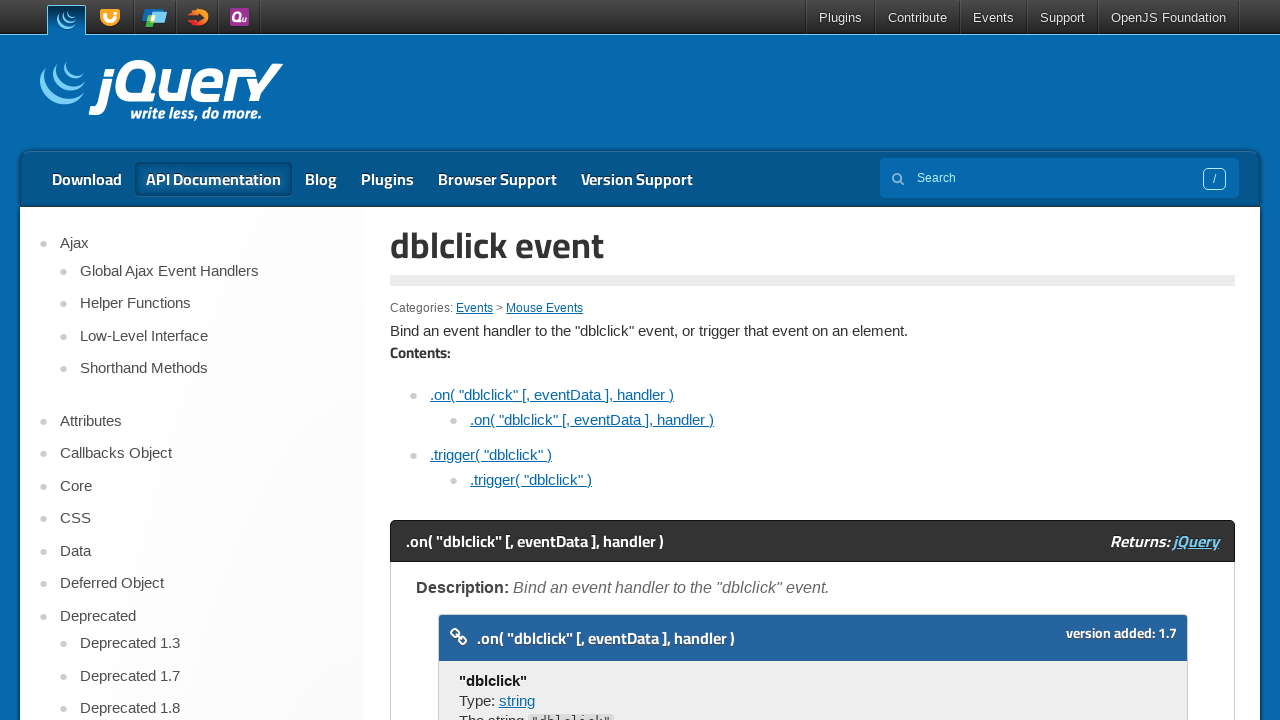

Navigated to jQuery dblclick documentation page
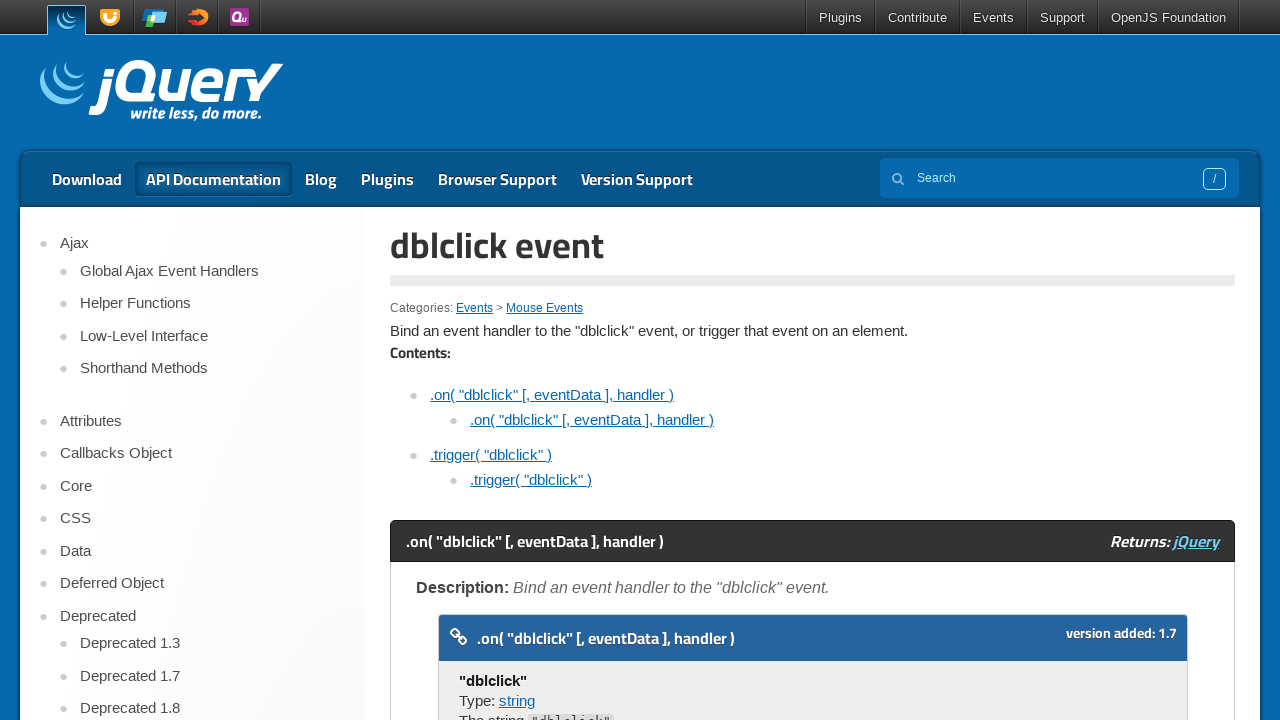

Located and switched to first iframe on the page
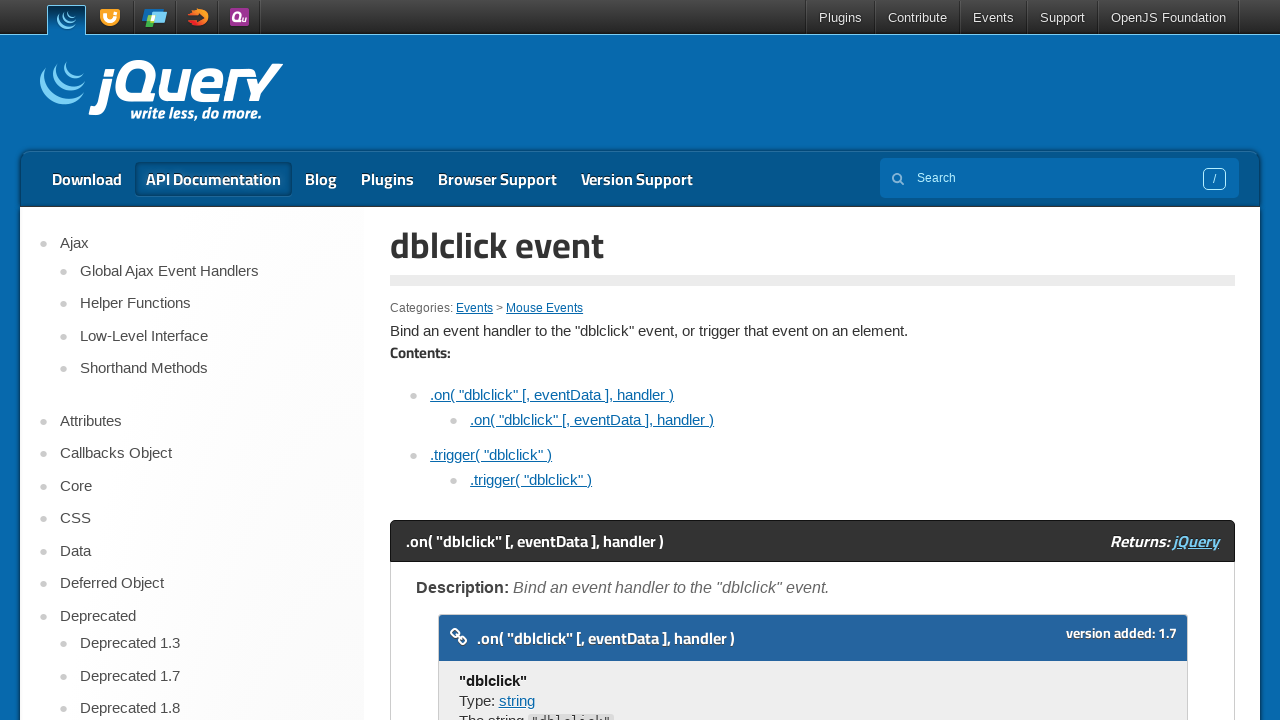

Located blue box element within iframe
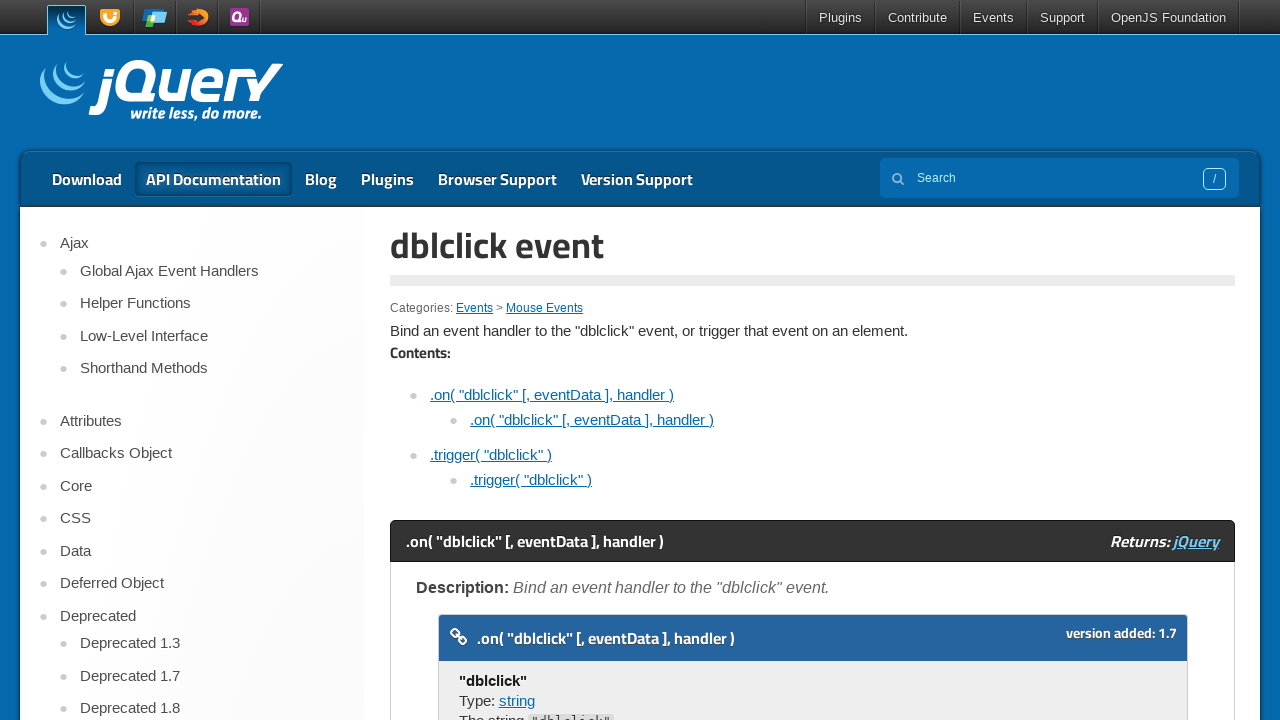

Scrolled blue box element into view
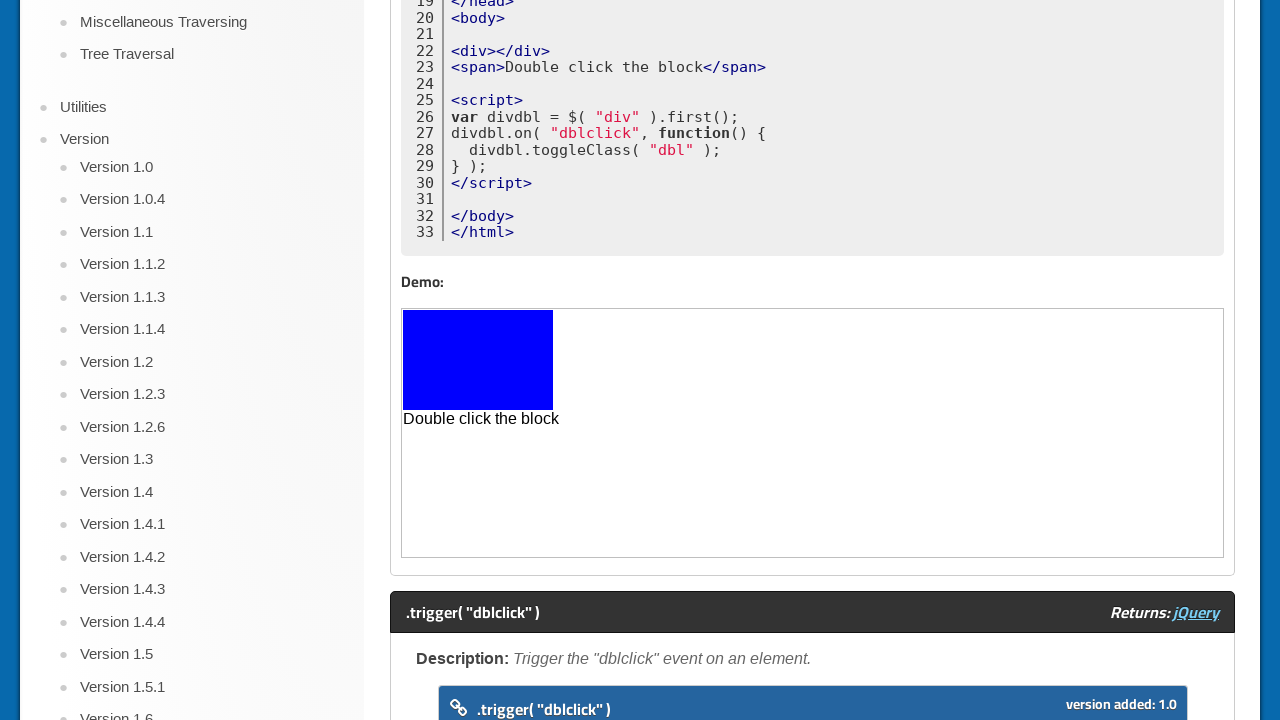

Double-clicked on the blue box element at (478, 360) on iframe >> nth=0 >> internal:control=enter-frame >> body > div
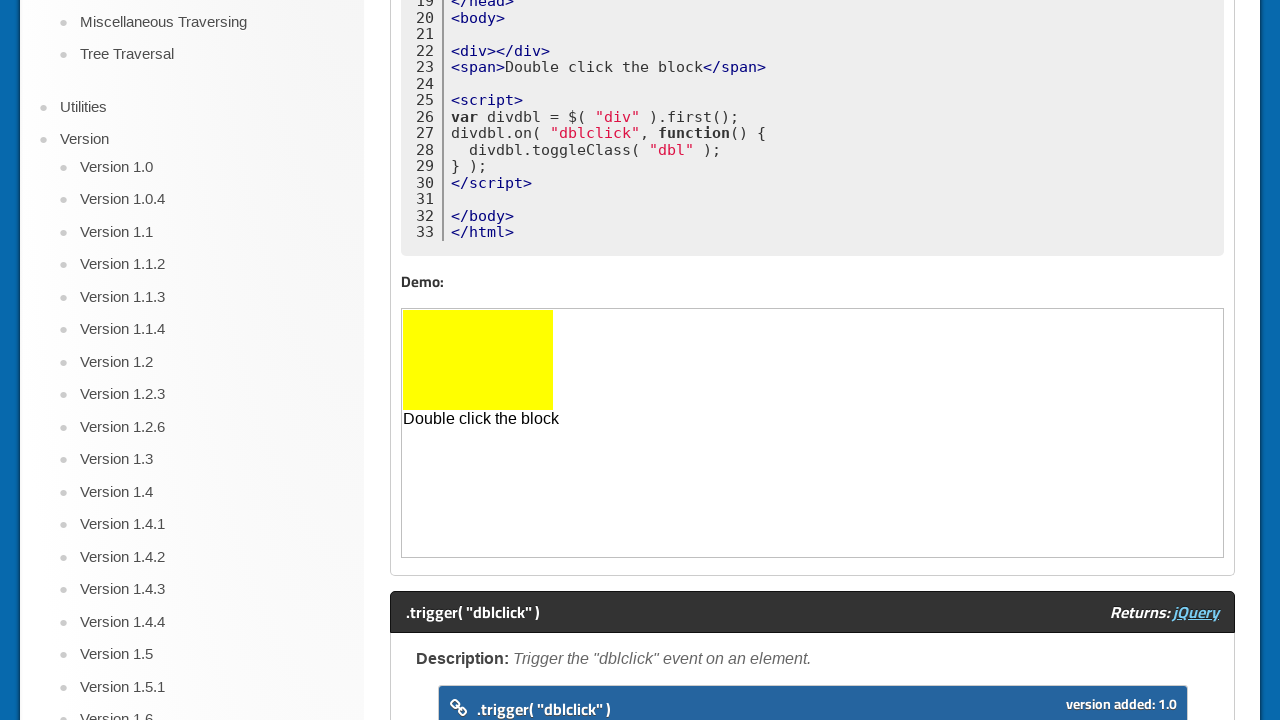

Waited 500ms for color change to take effect
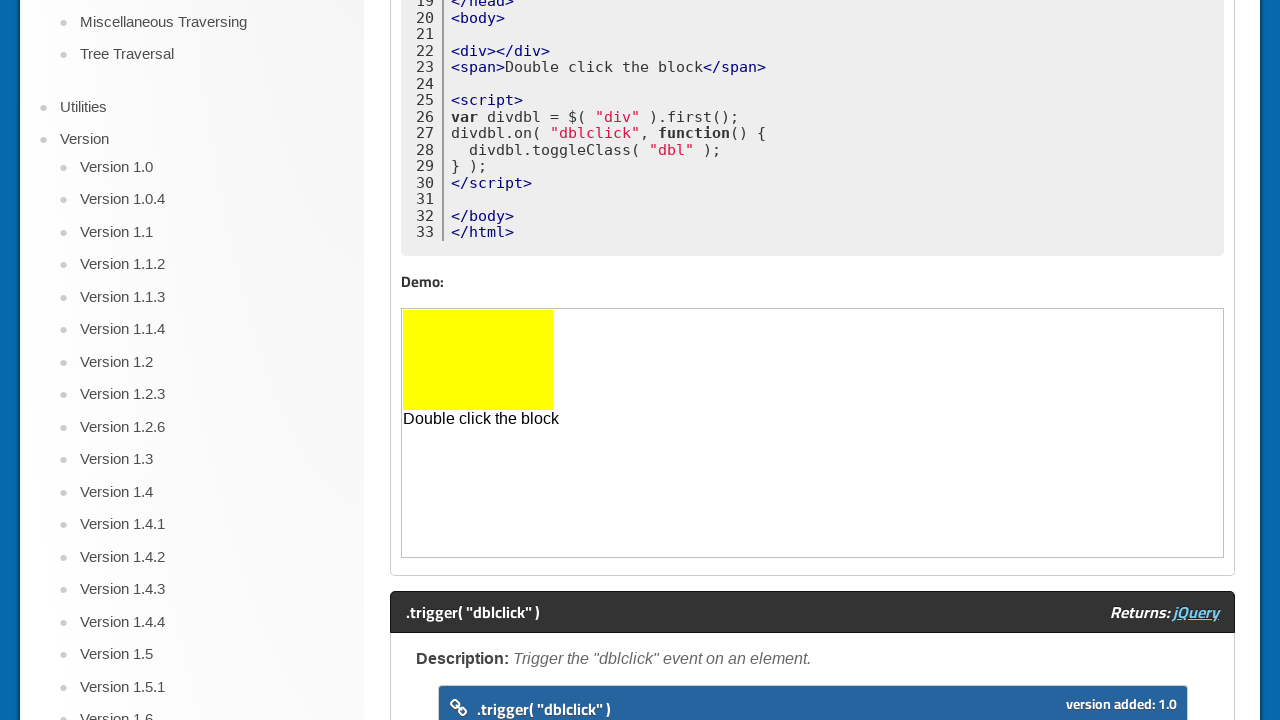

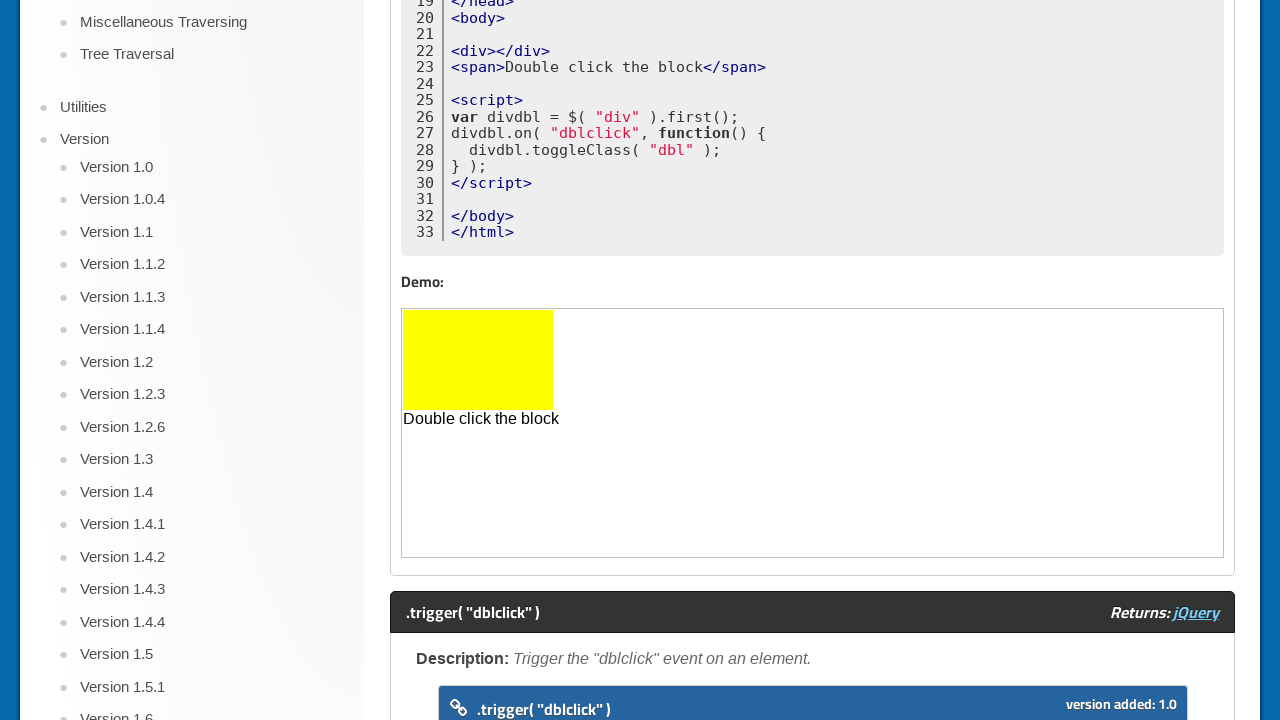